Tests a wait scenario by clicking a verify button and checking that a success message appears on the page

Starting URL: http://suninjuly.github.io/wait1.html

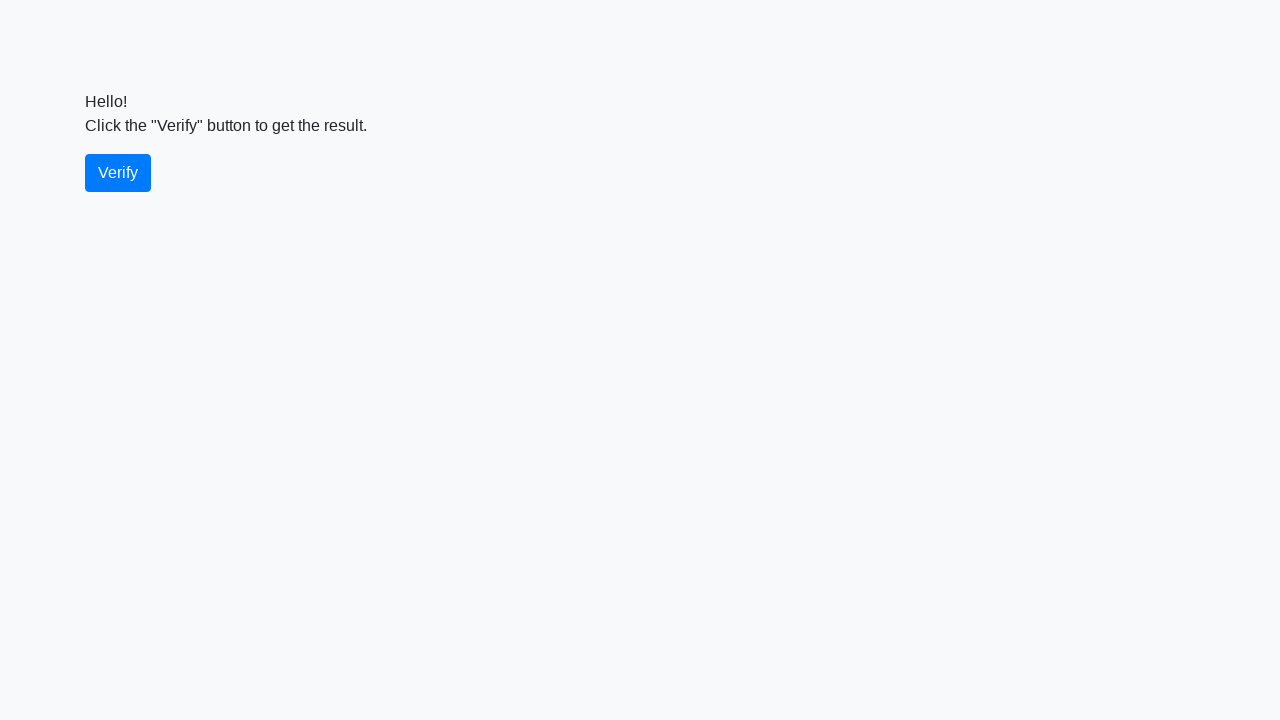

Waited for verify button to be available
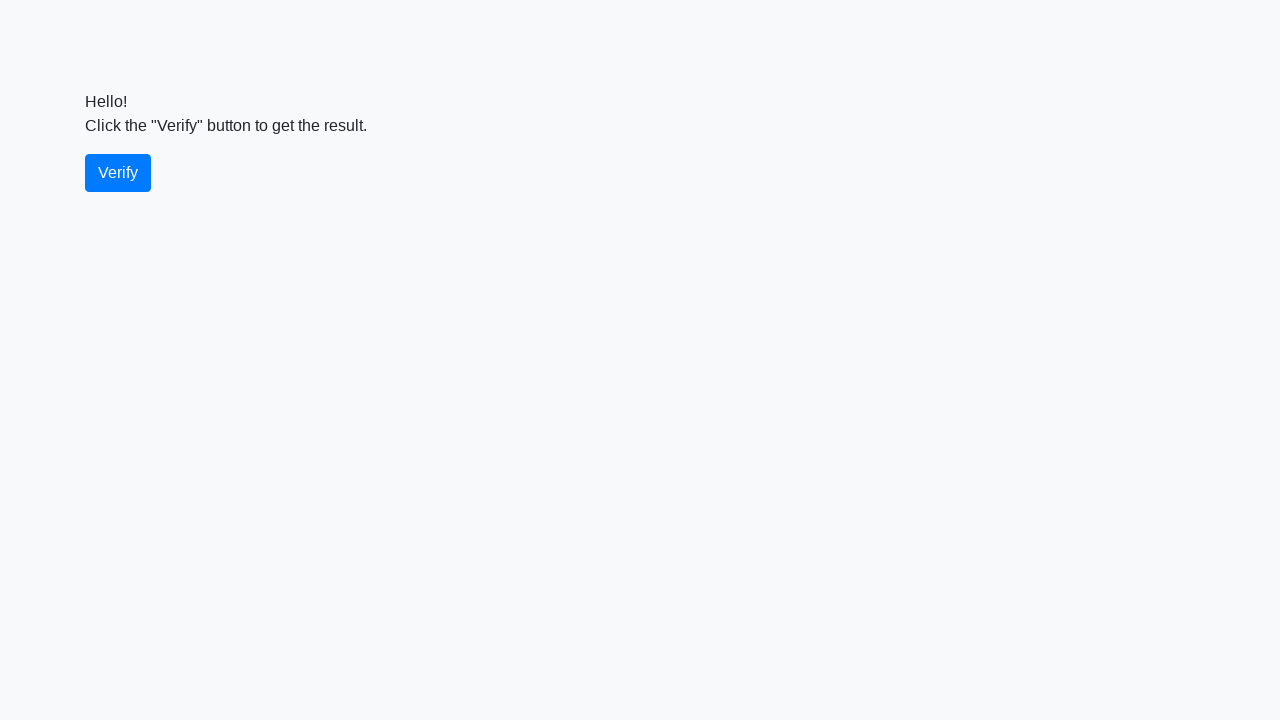

Clicked verify button at (118, 173) on #verify
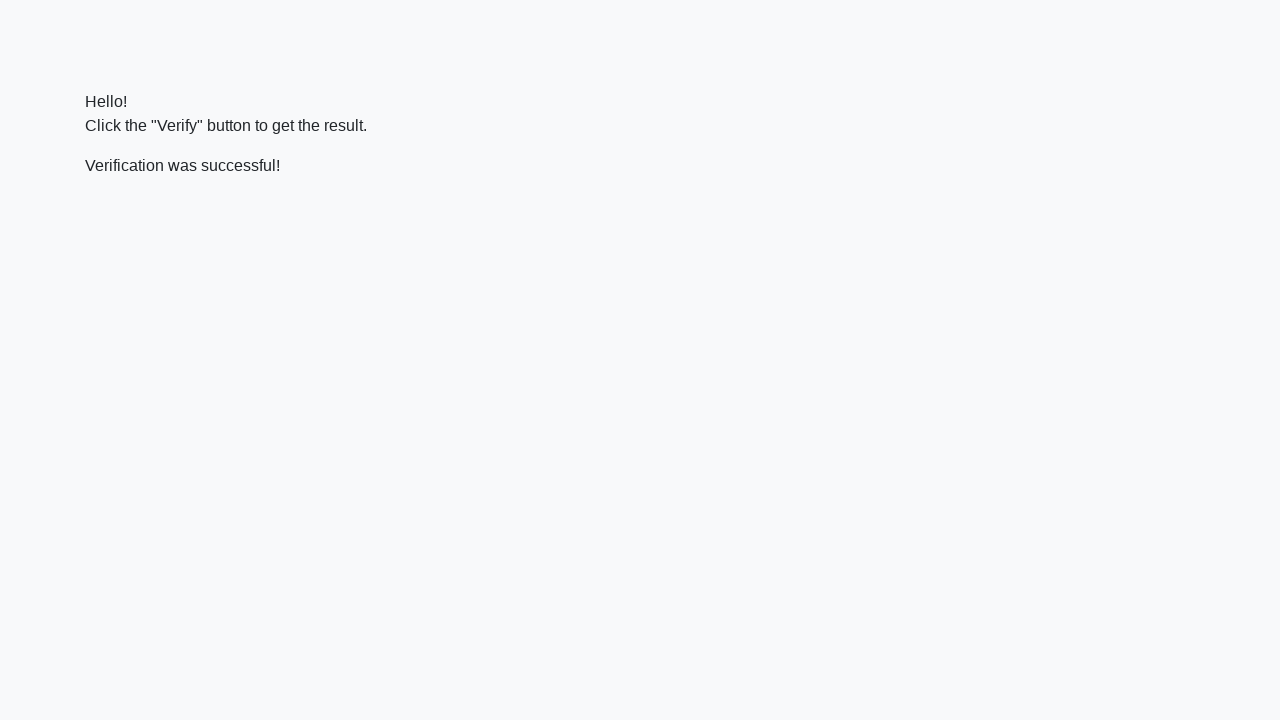

Waited for verification success message to appear
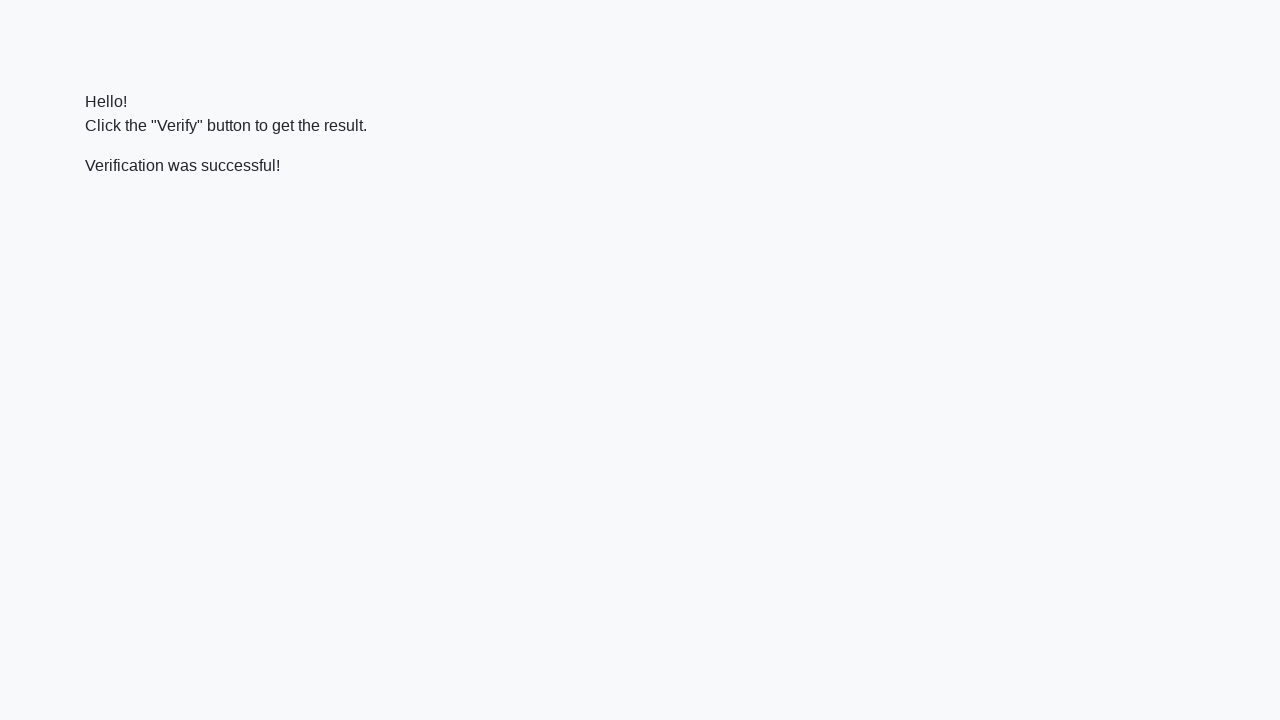

Verified success message contains 'successful'
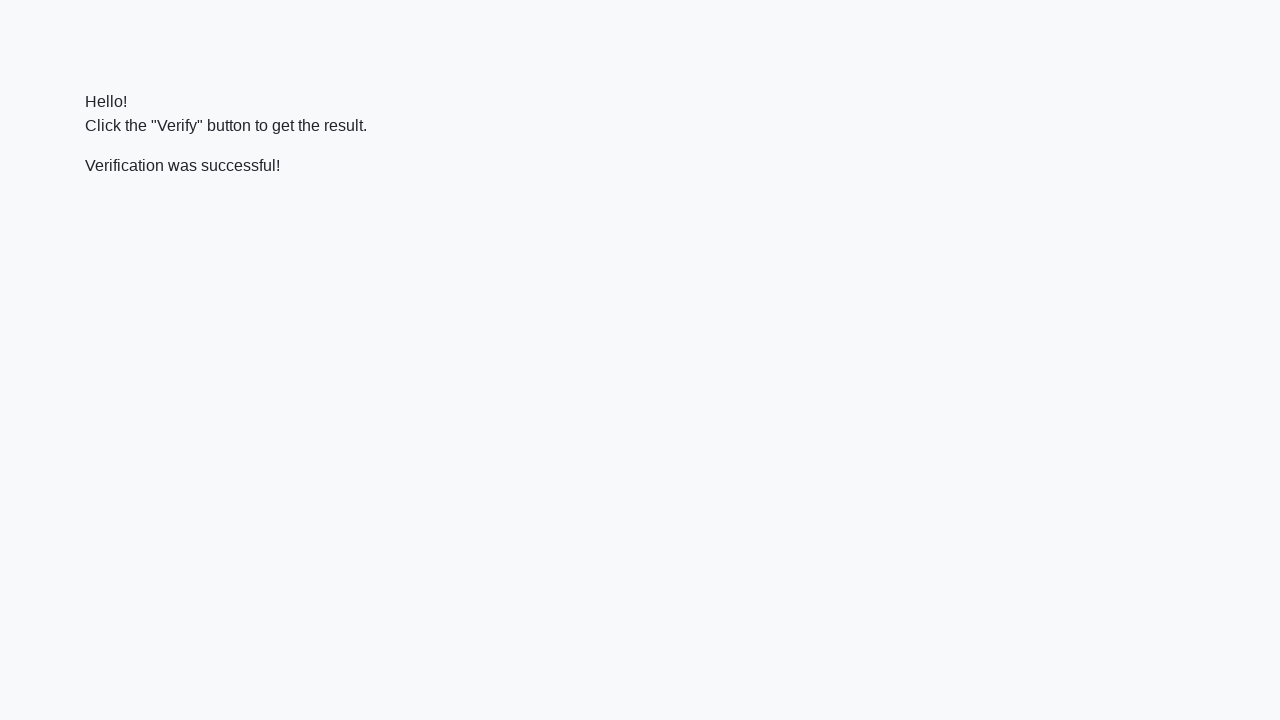

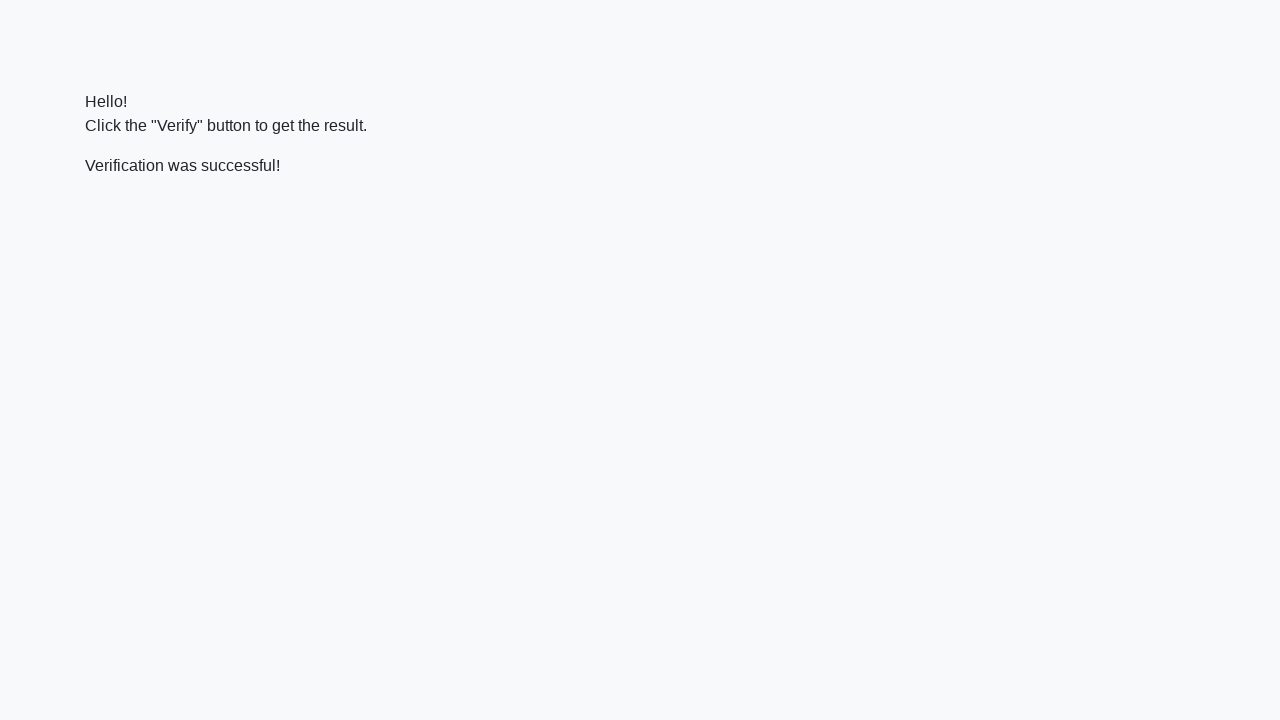